Tests dropdown functionality by verifying a fruits dropdown is enabled and selecting "Apple" from it, then verifying the selection was successful

Starting URL: https://letcode.in/dropdowns

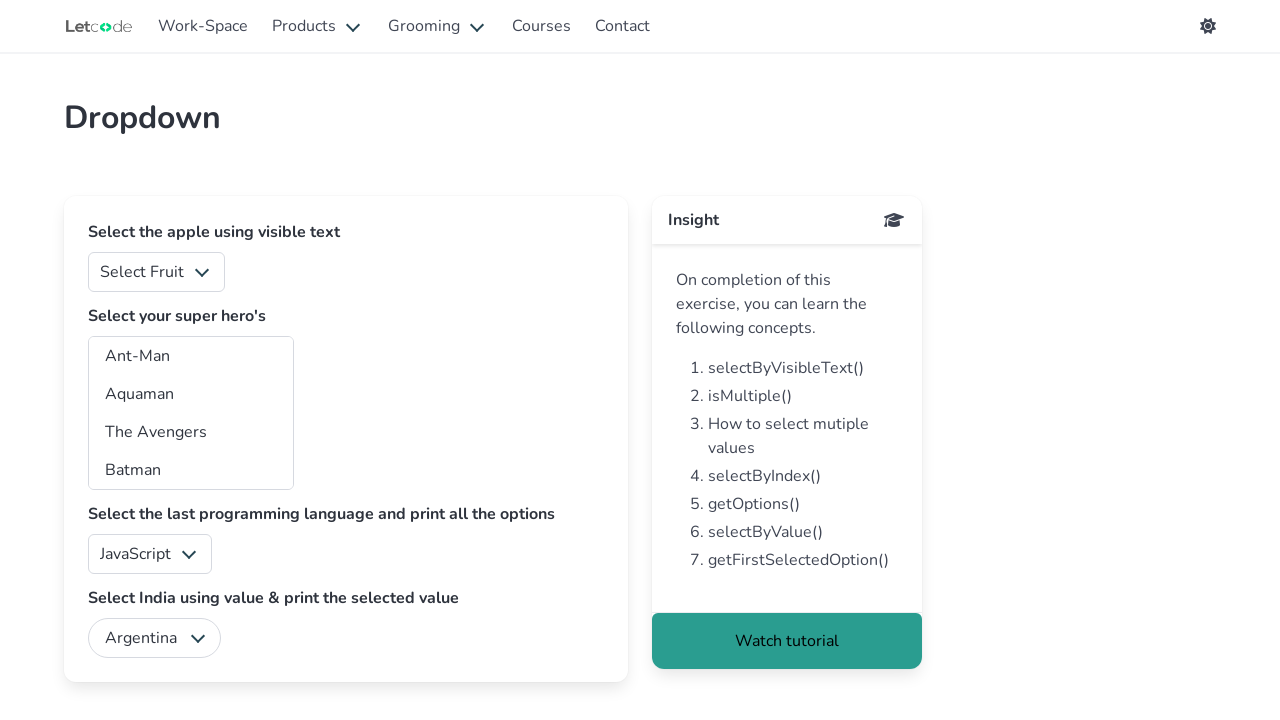

Located the fruits dropdown element
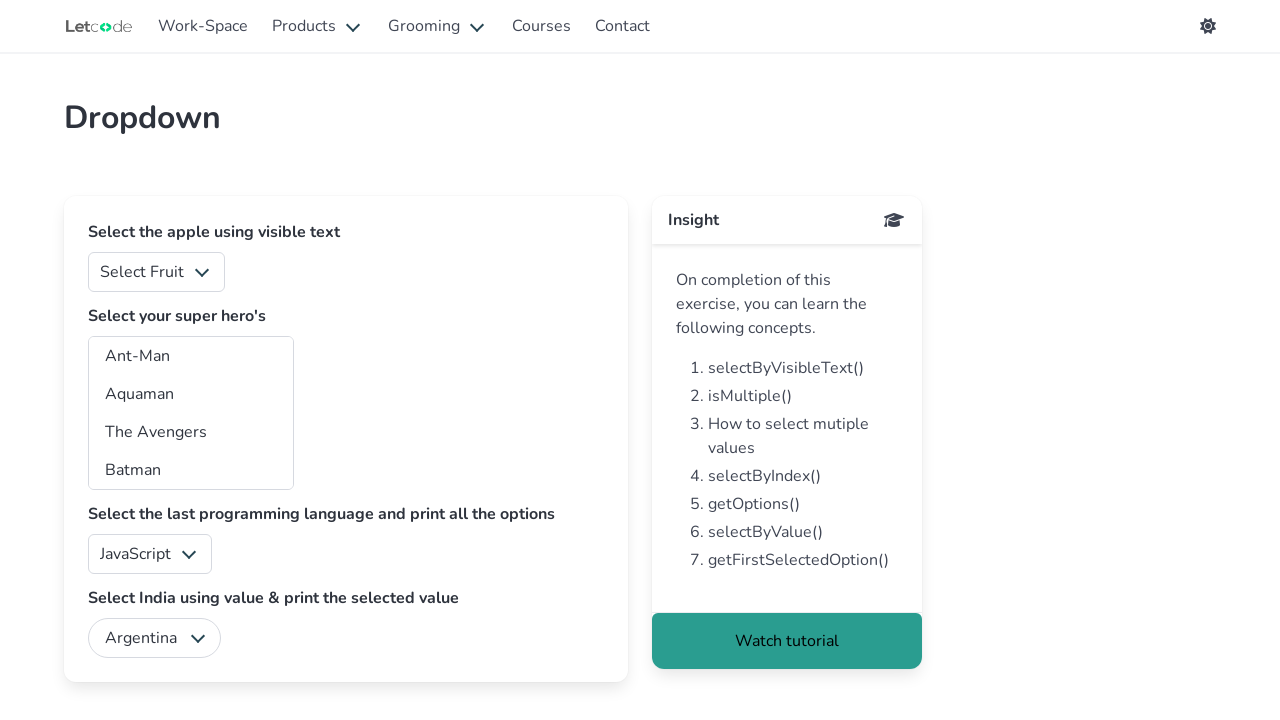

Verified that fruits dropdown is enabled
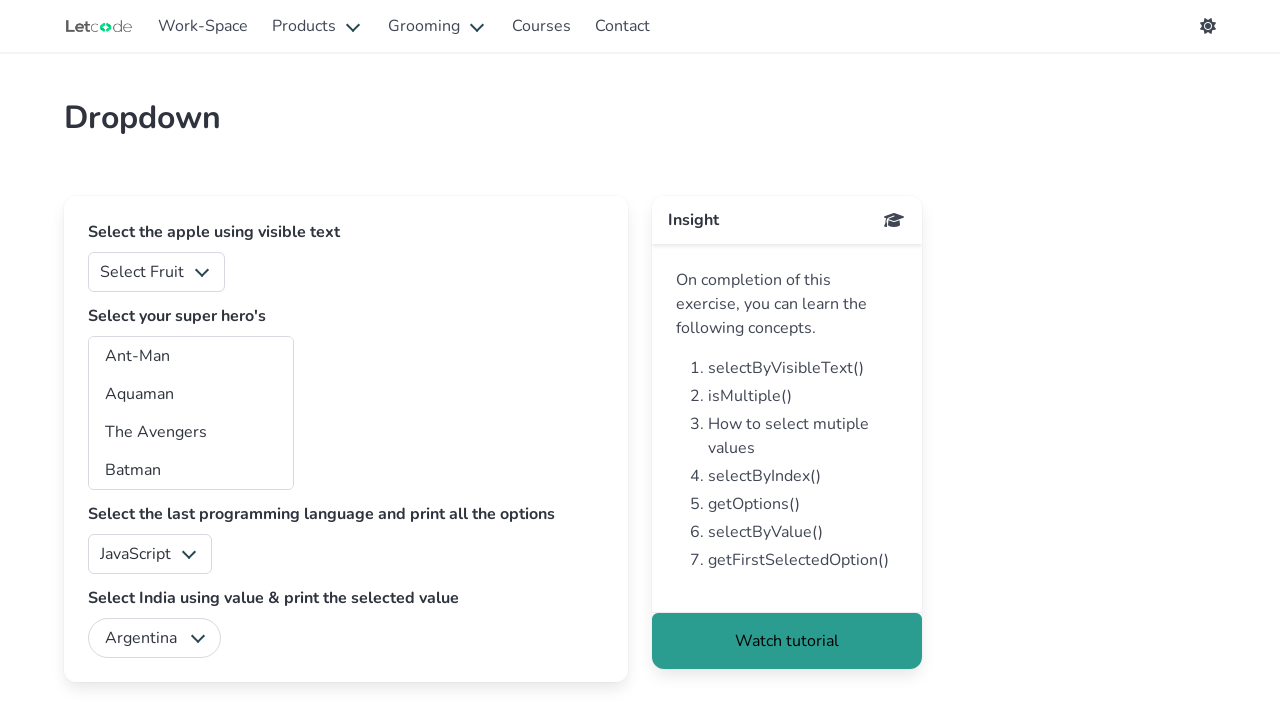

Selected 'Apple' from the fruits dropdown on #fruits
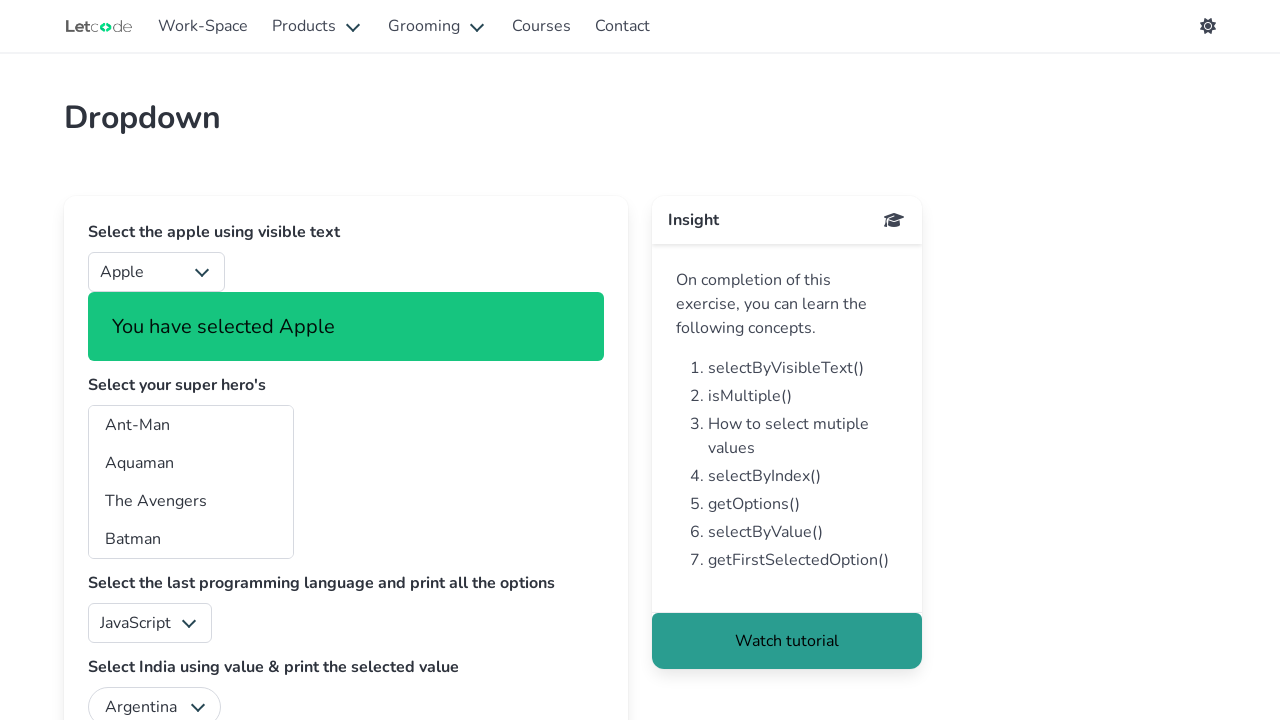

Retrieved the input value of the fruits dropdown
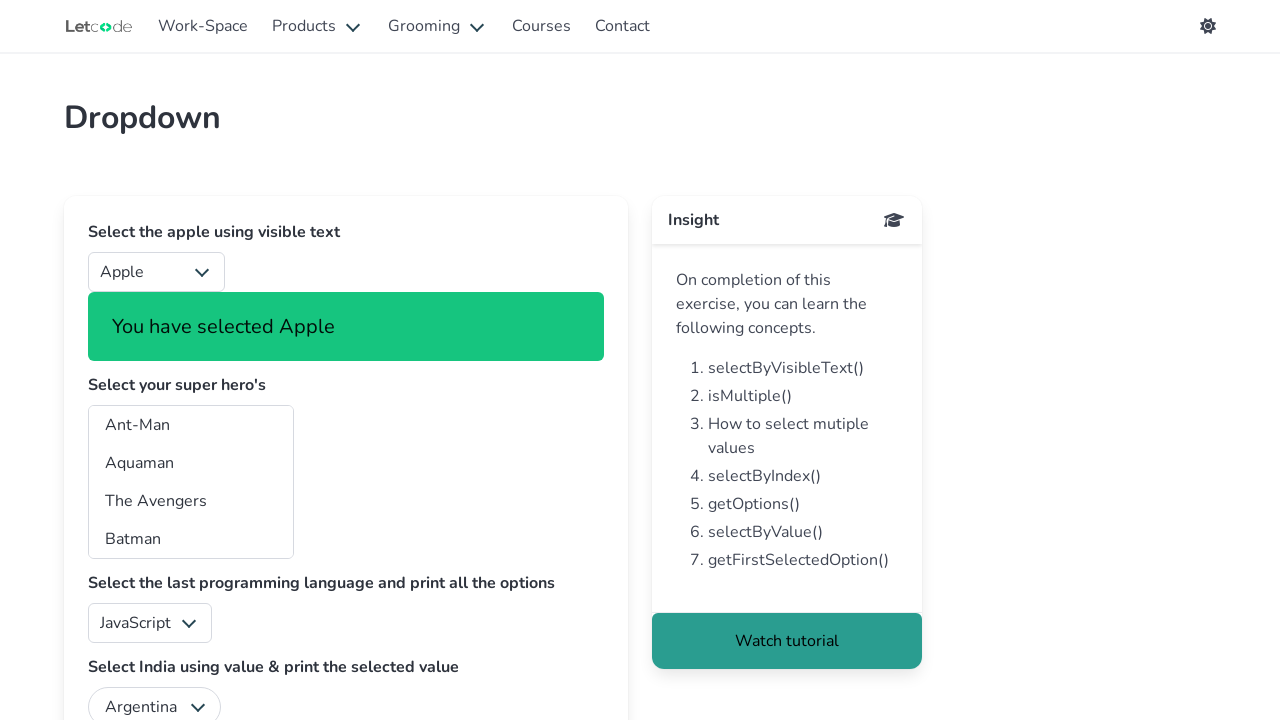

Located the currently selected option element
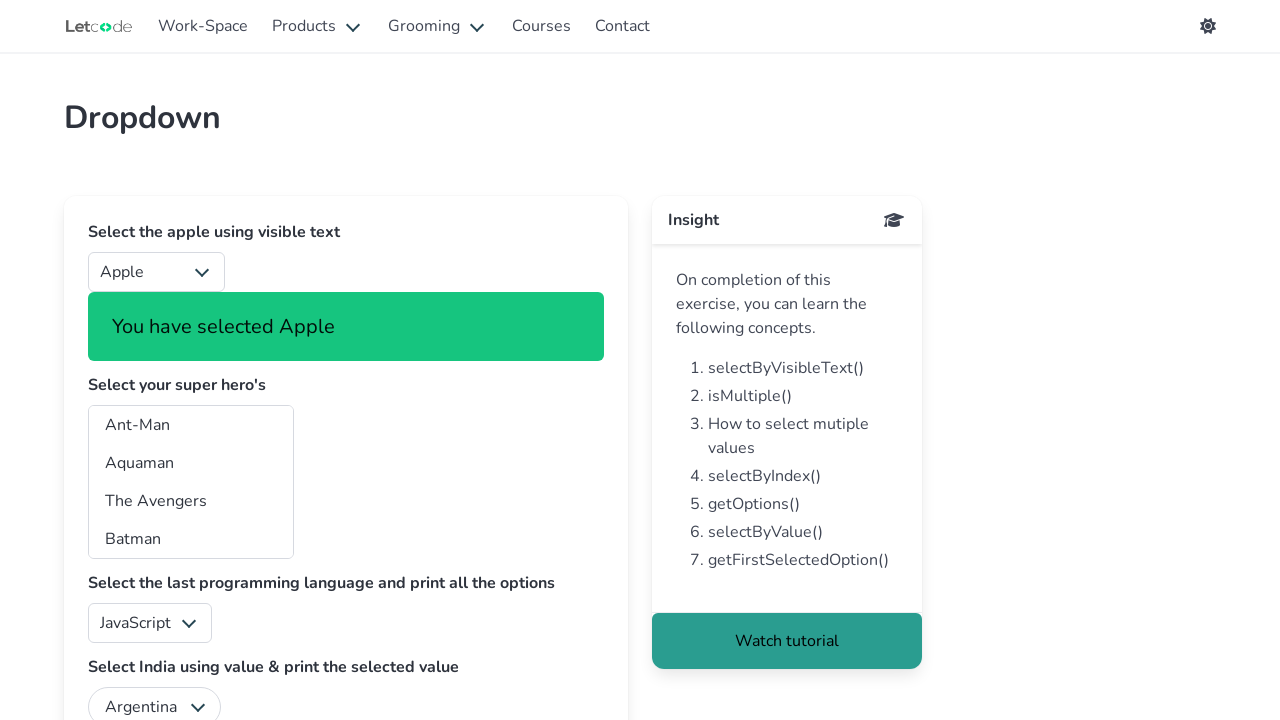

Verified that 'Apple' is the selected option
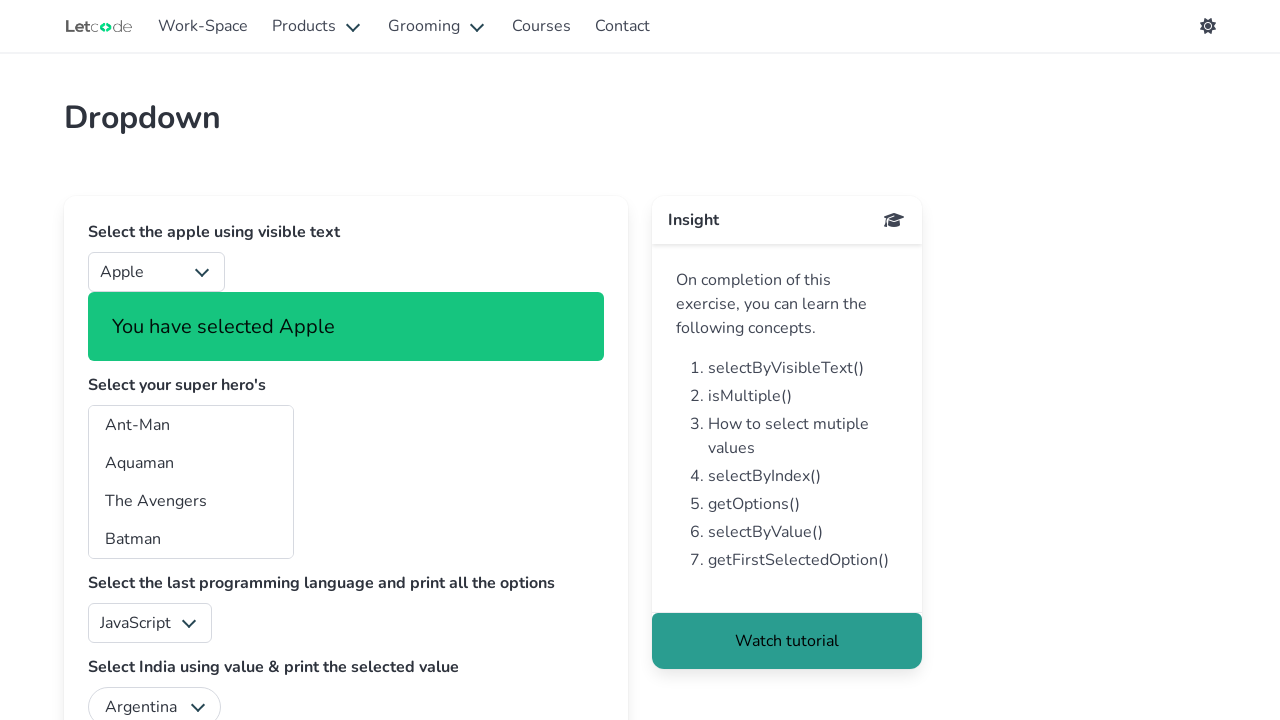

Printed selected option text: Apple
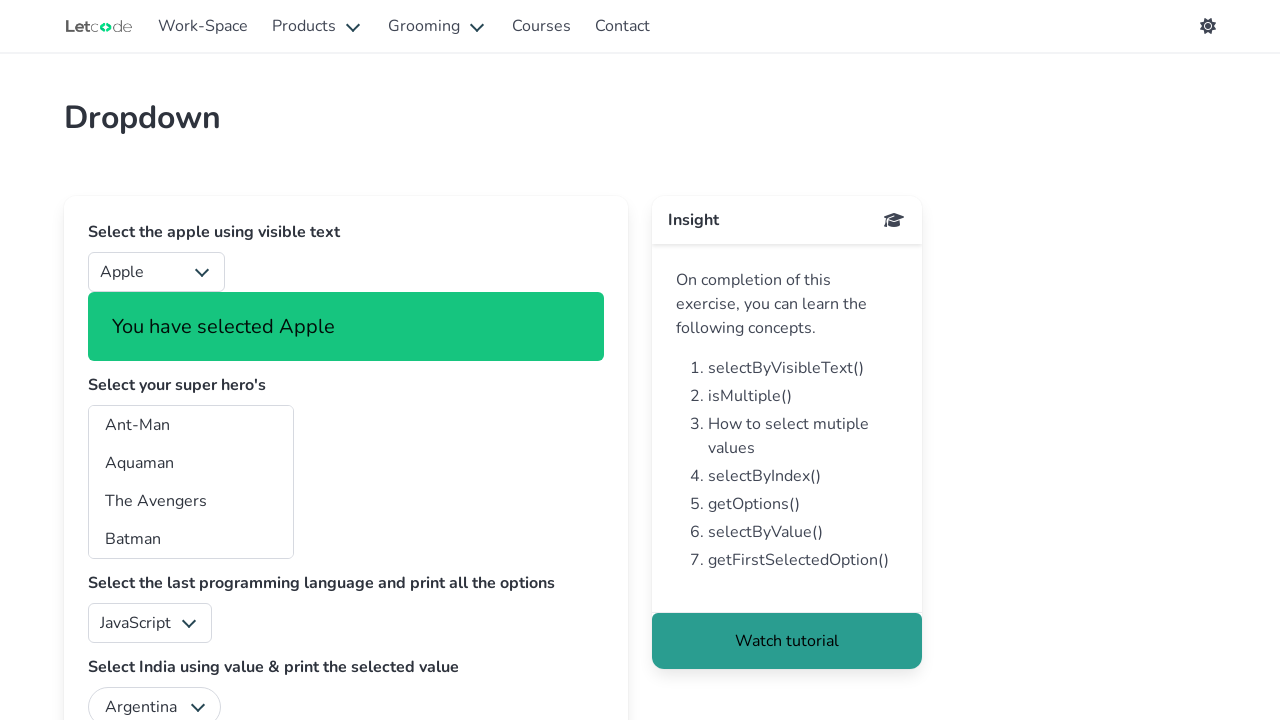

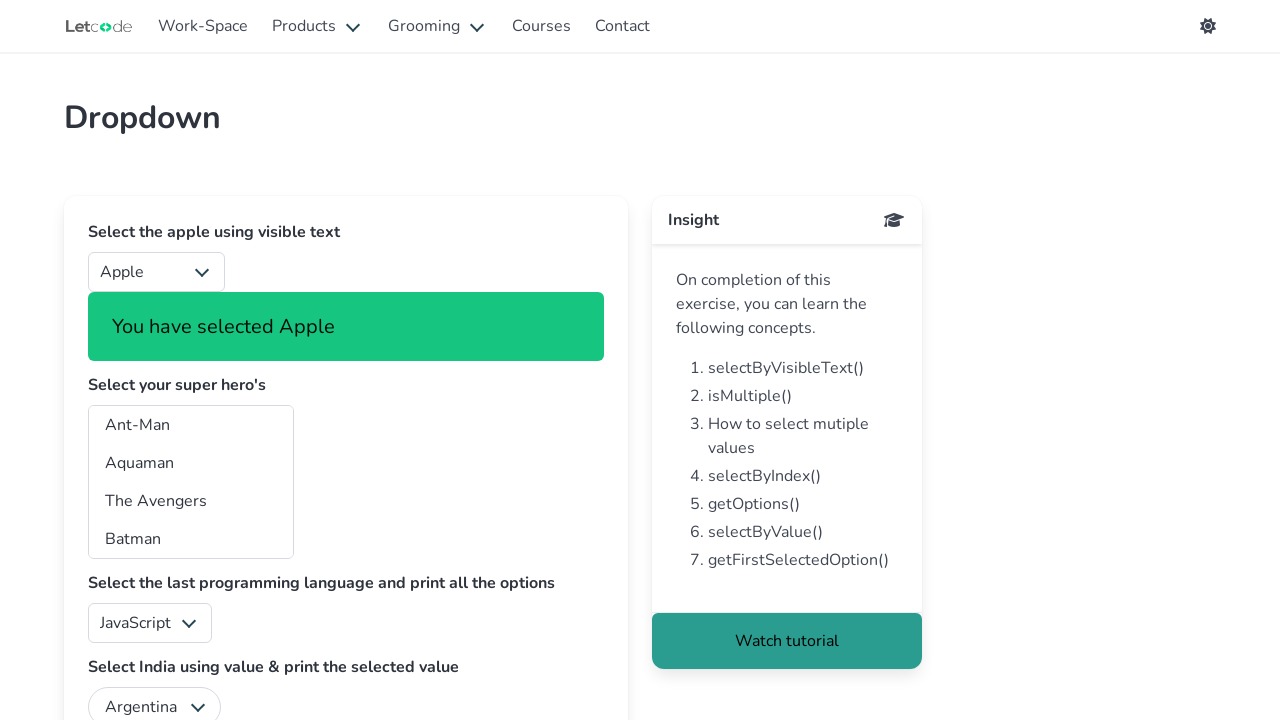